Tests dropdown functionality by scrolling to a country dropdown element and selecting "Germany" from the list of options.

Starting URL: https://testautomationpractice.blogspot.com/

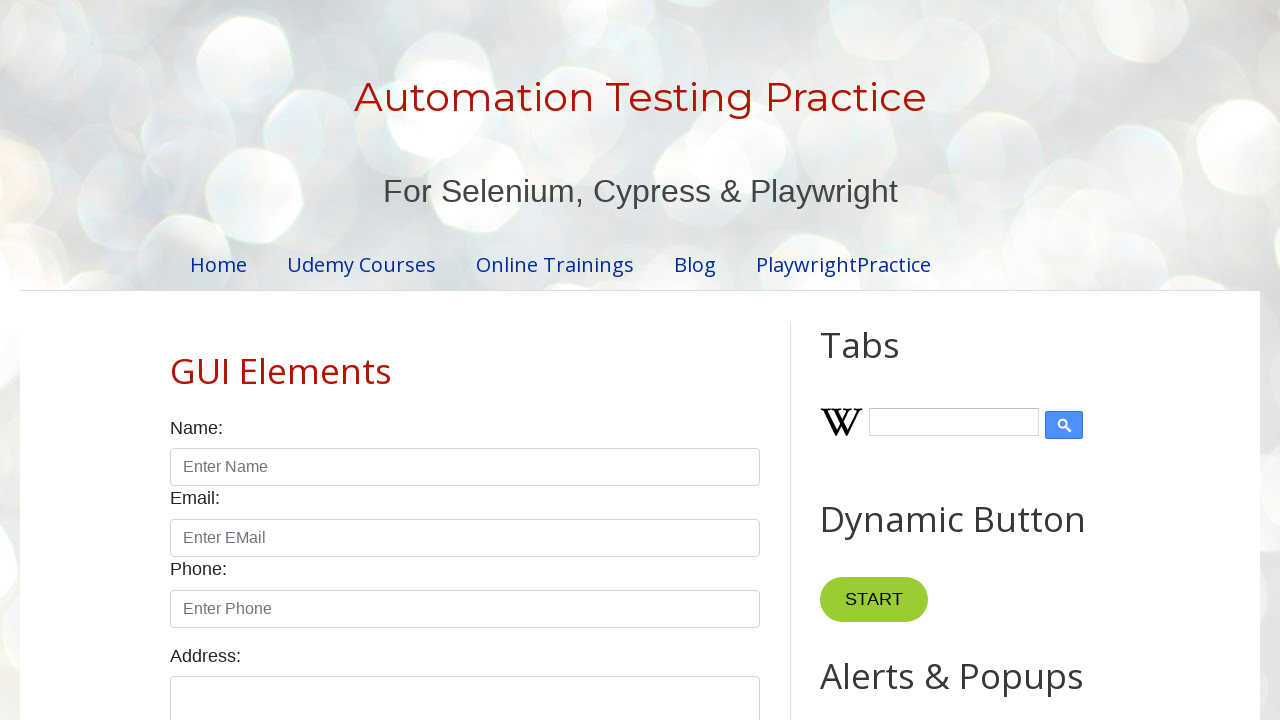

Scrolled down 500 pixels to make dropdown visible
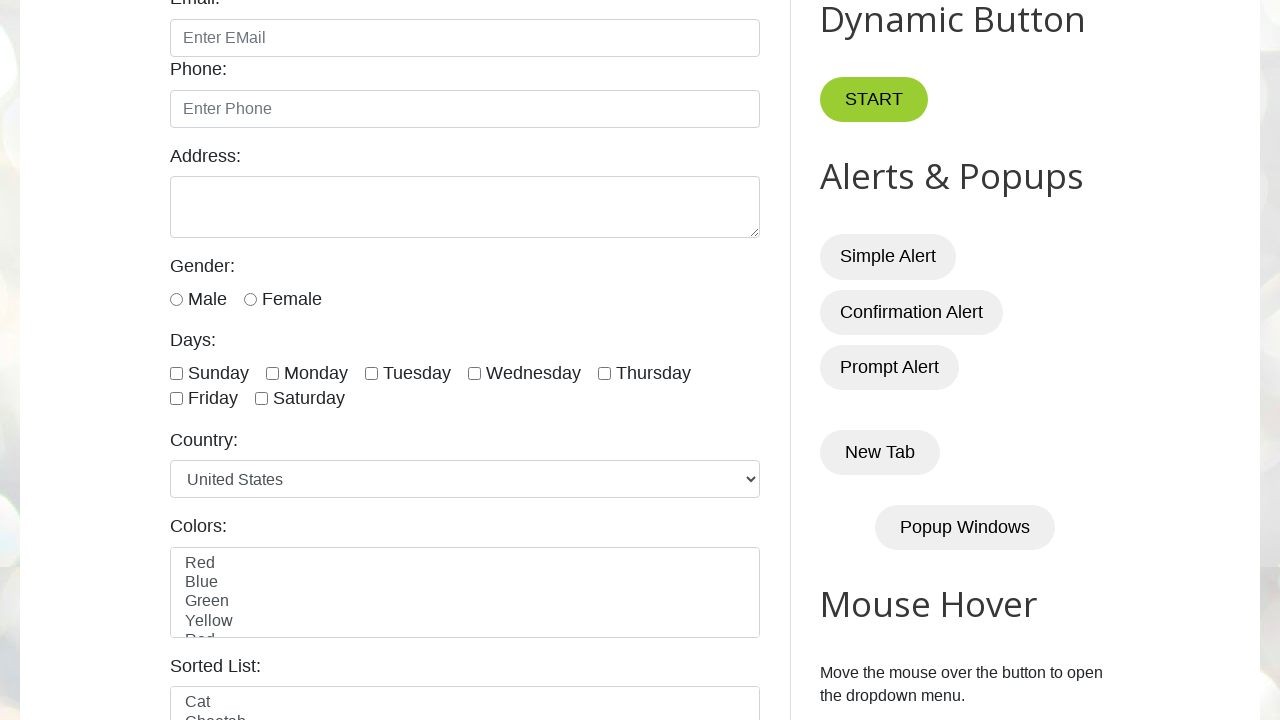

Country dropdown element became visible
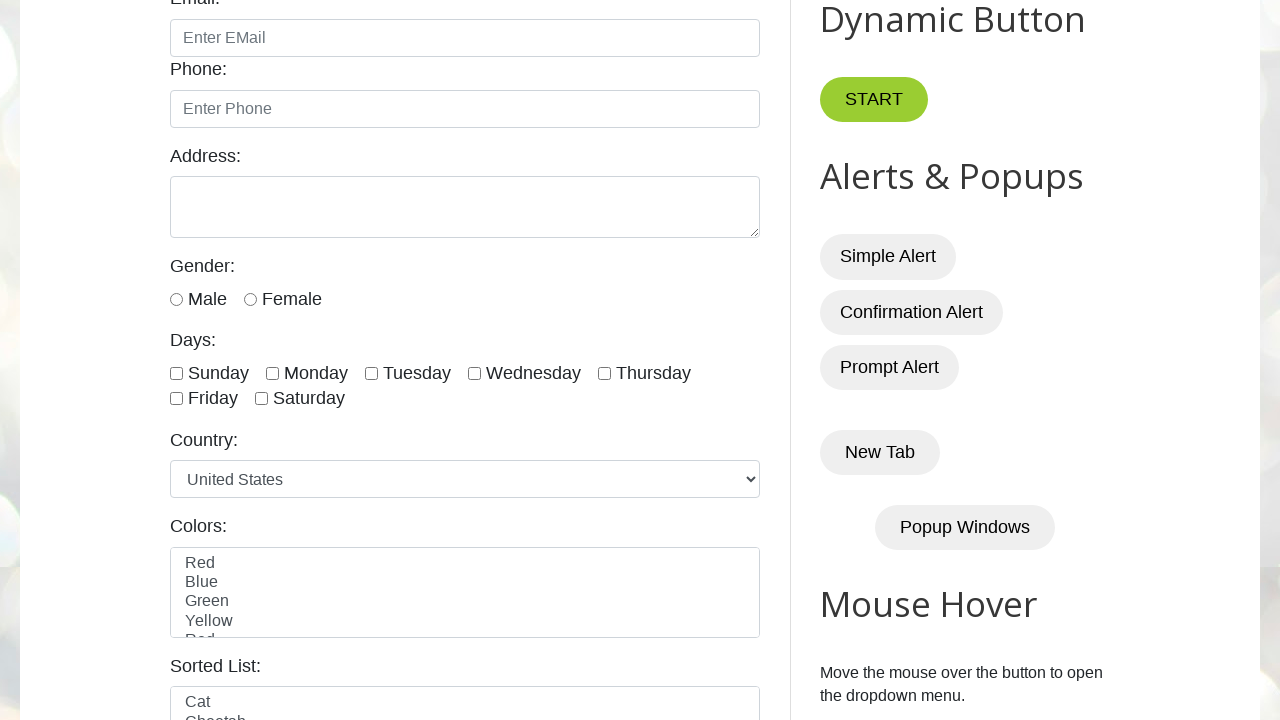

Selected 'Germany' from the country dropdown on #country
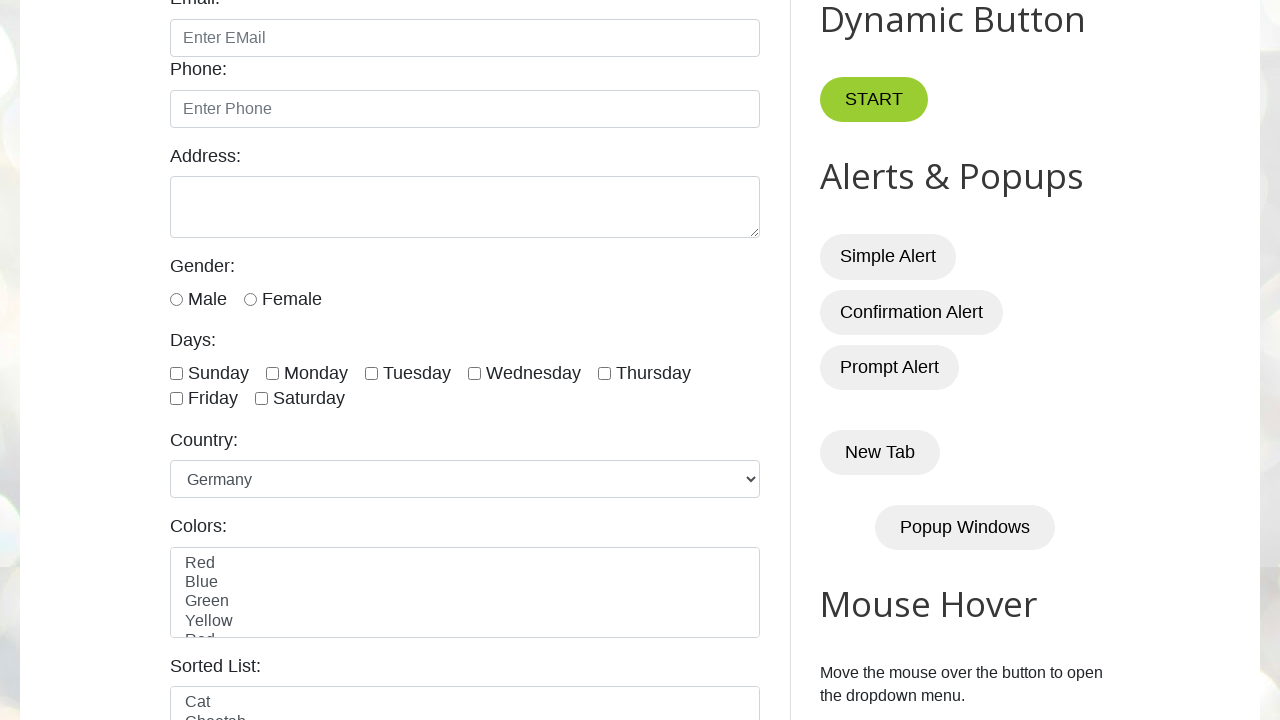

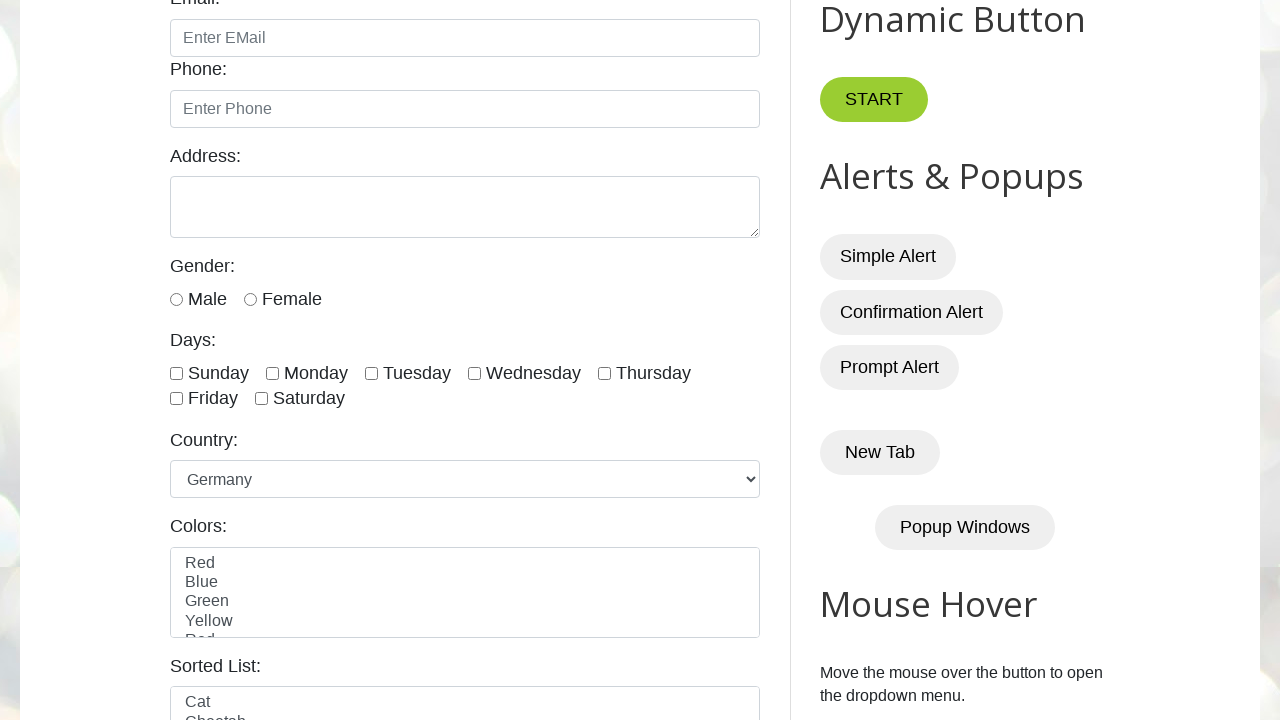